Navigates to a Race Monitor live timing page and waits for racer data rows to become visible, verifying the race timing interface loads correctly.

Starting URL: http://api.race-monitor.com/Timing/?raceid=37872&source=www.race-monitor.com

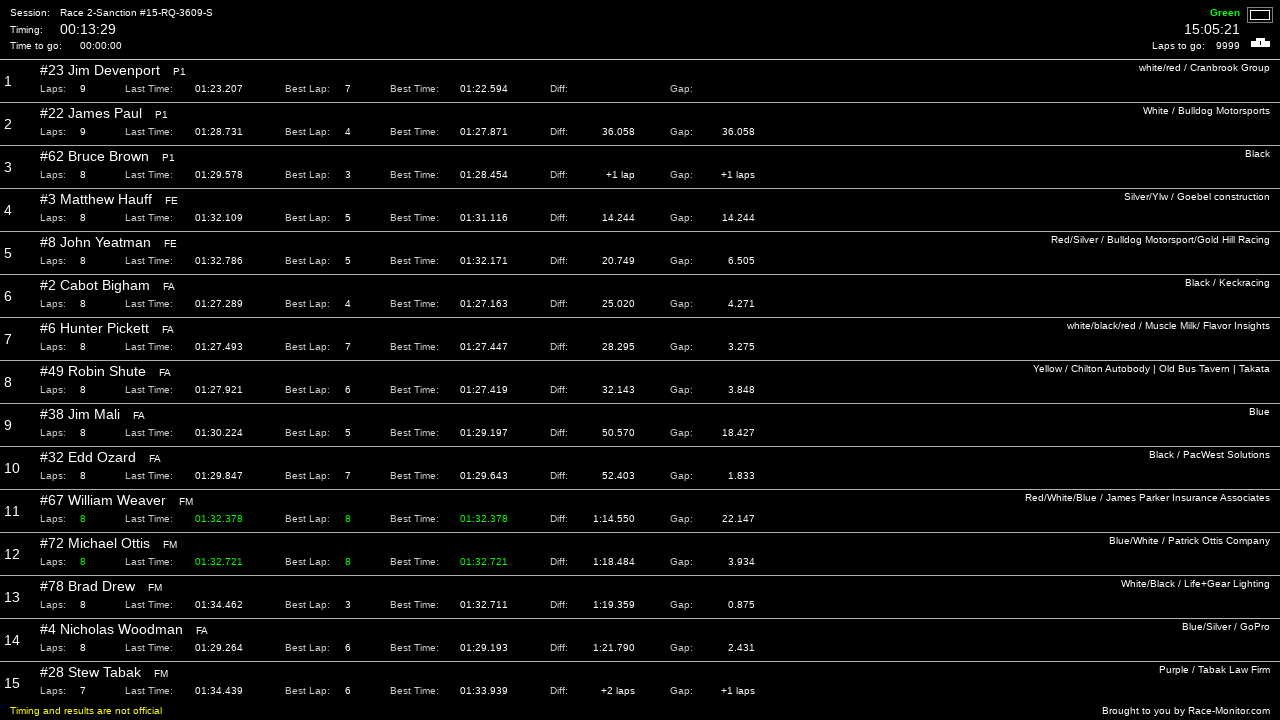

Waited for racer timing rows to become visible (30 second timeout)
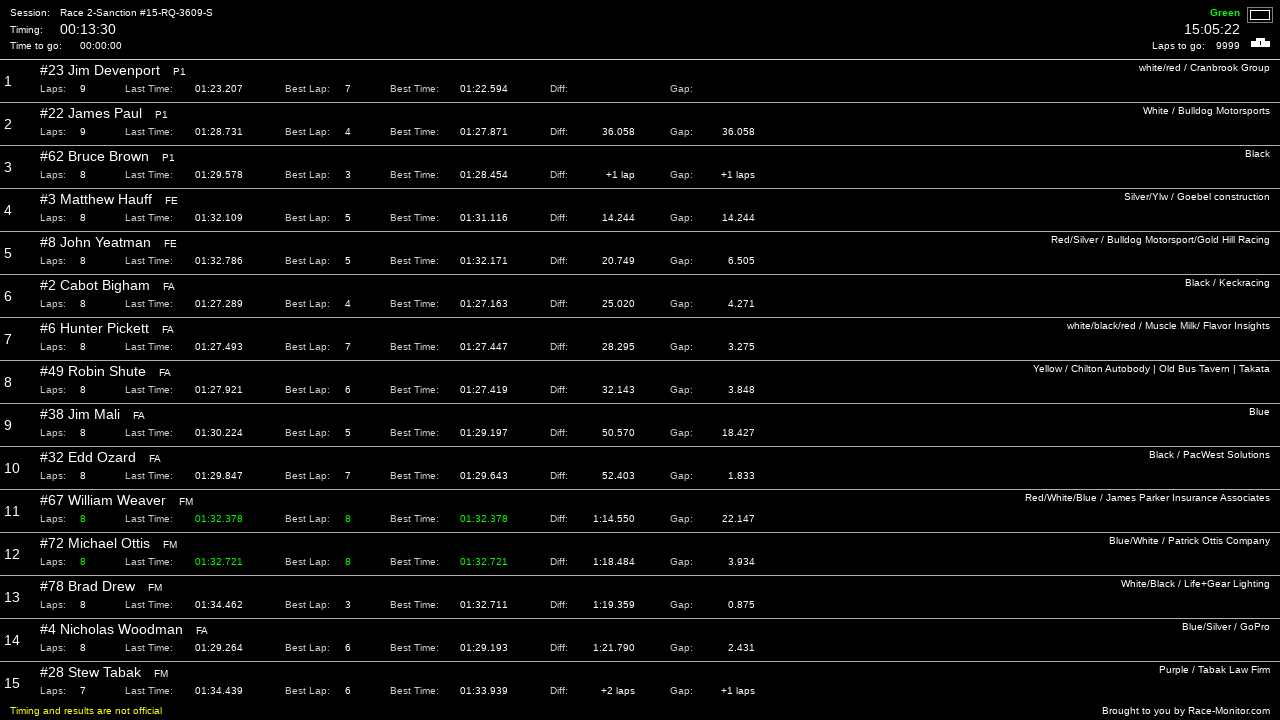

Located all racer row elements on the page
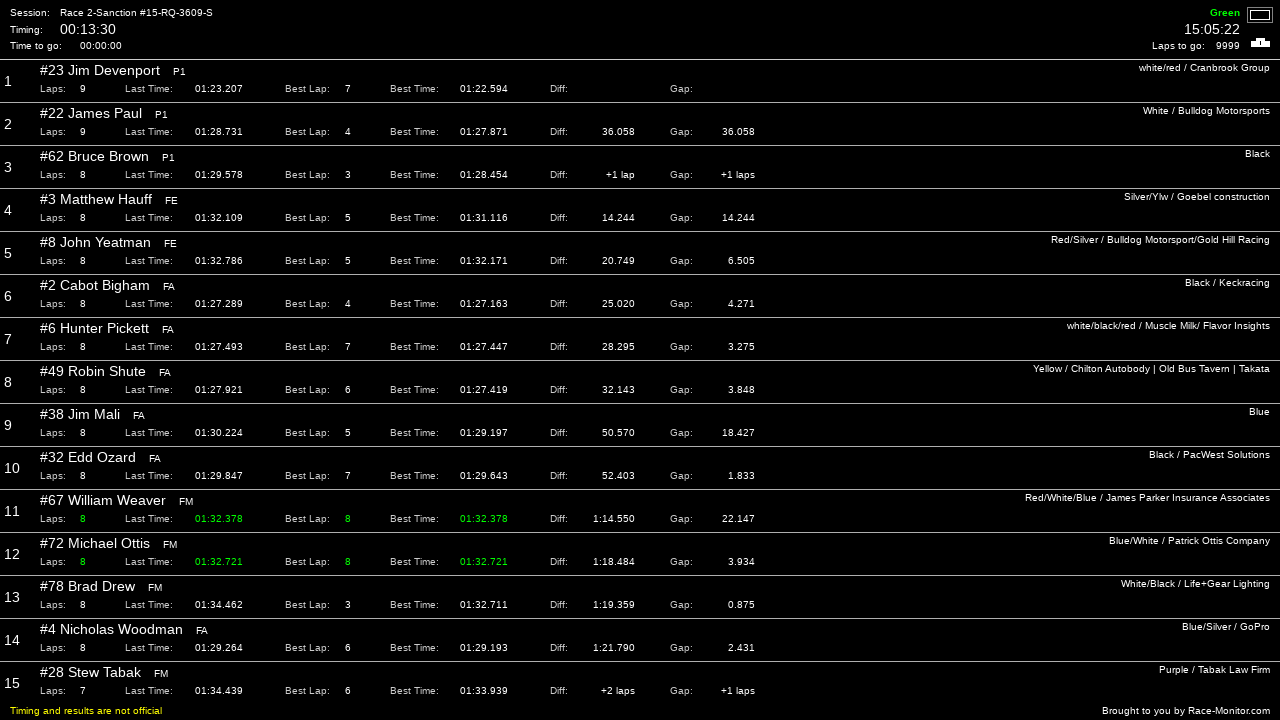

First racer row confirmed visible
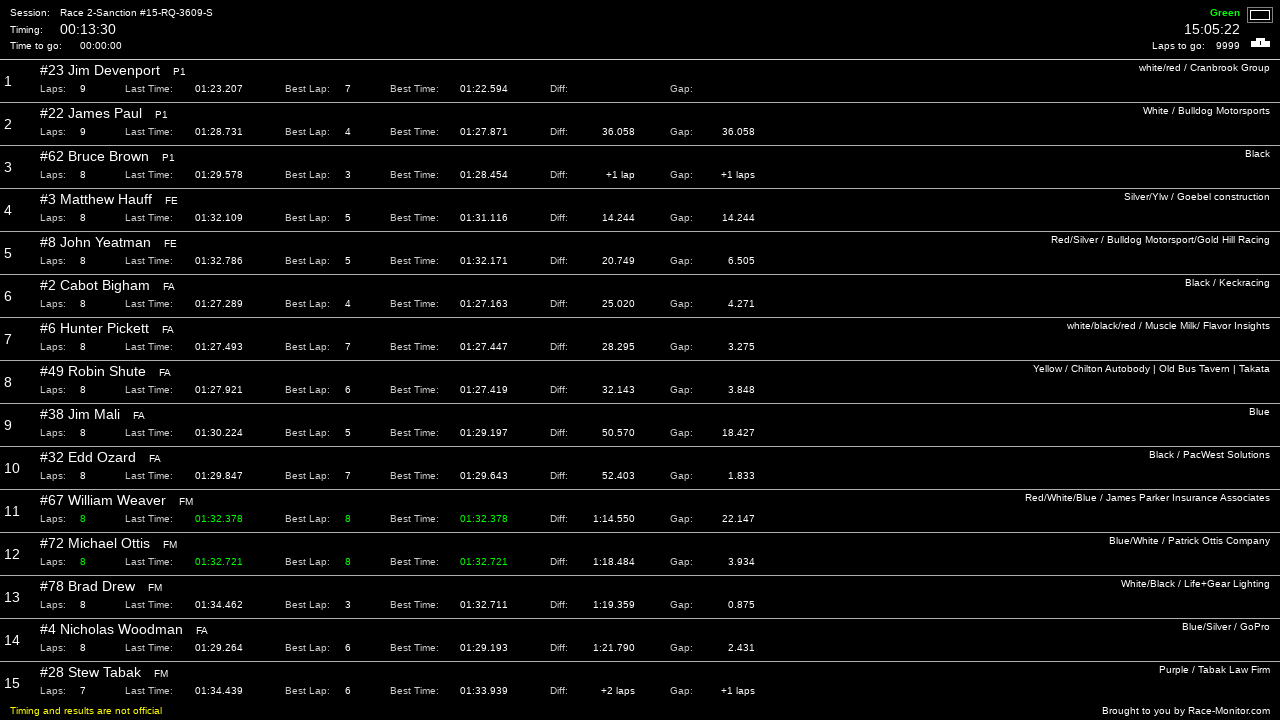

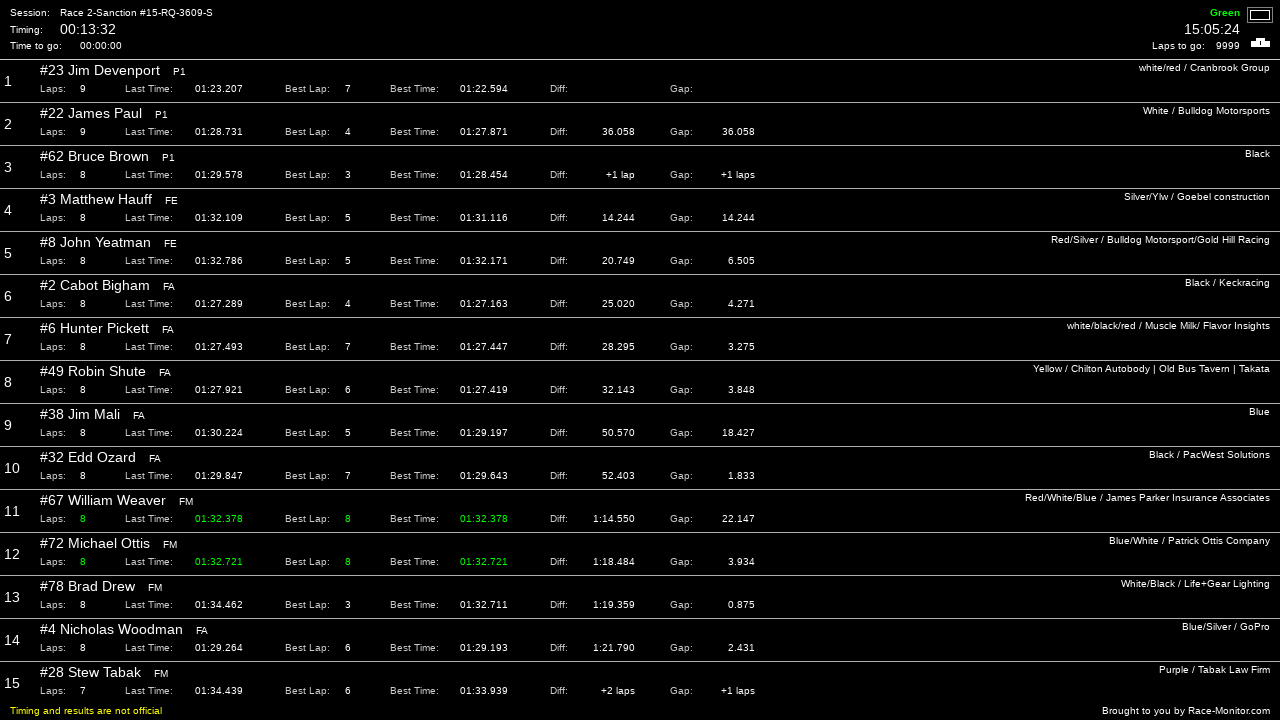